Tests various link types including regular links that open new tabs and API call links, verifying new pages open correctly and API responses display proper status codes.

Starting URL: https://demoqa.com/links

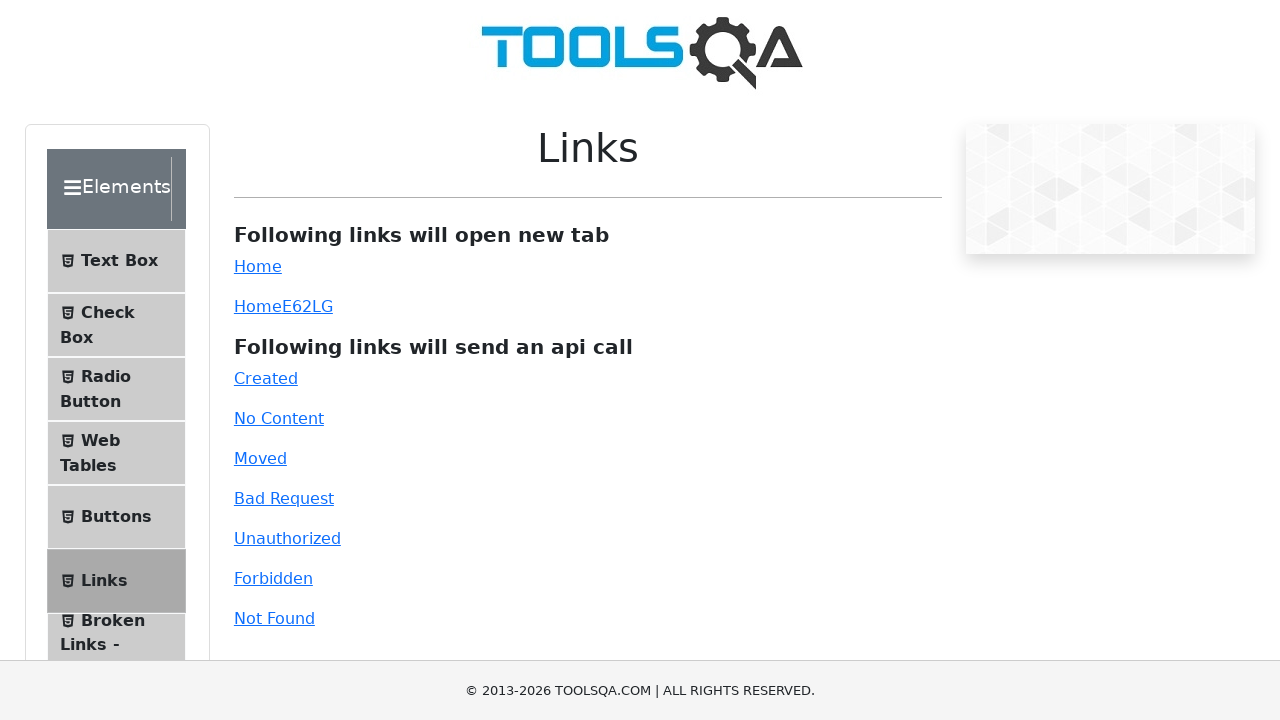

Clicked Home link to open new tab at (258, 266) on #simpleLink
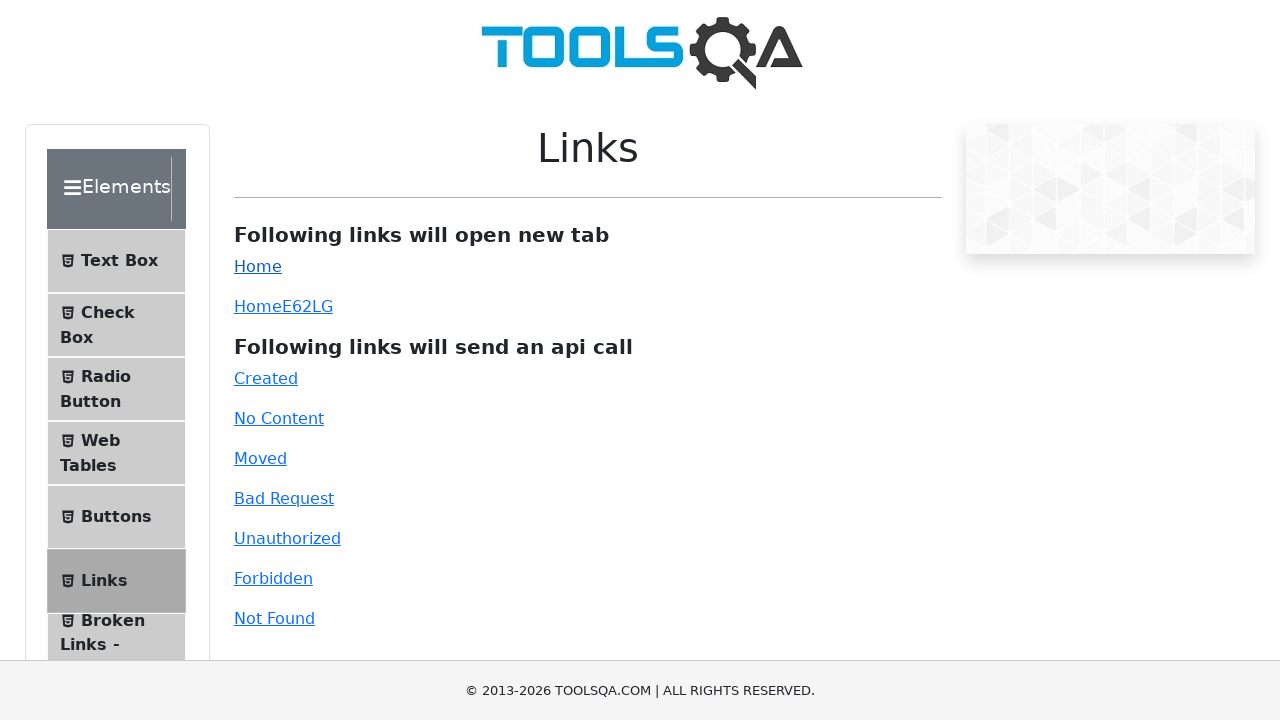

Waited 1 second for new page to load
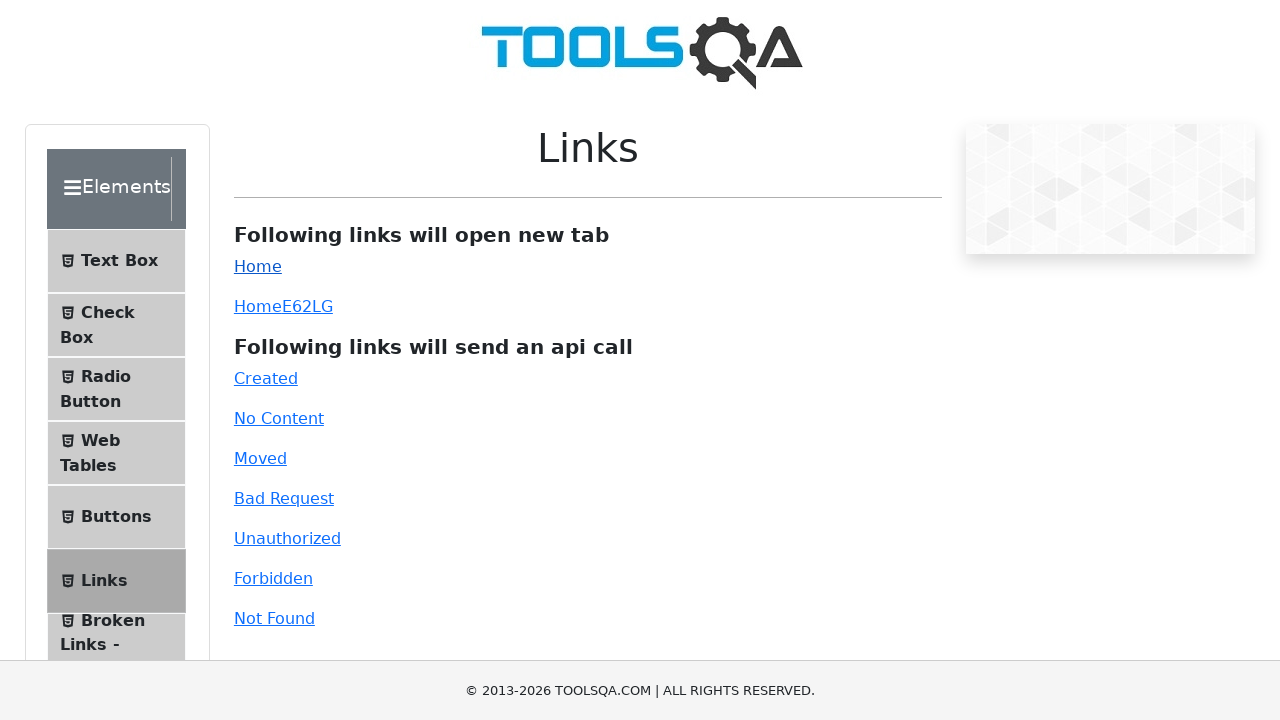

Clicked dynamic Home link at (258, 306) on #dynamicLink
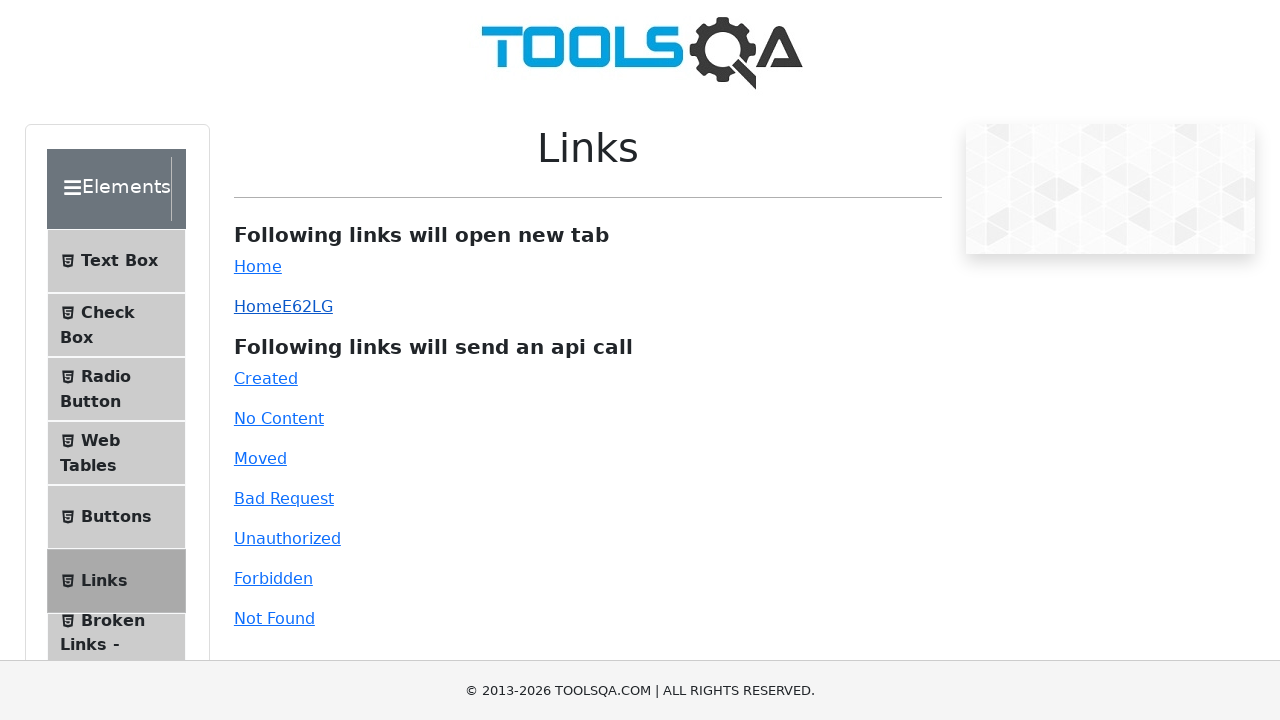

Waited 1 second for dynamic link to process
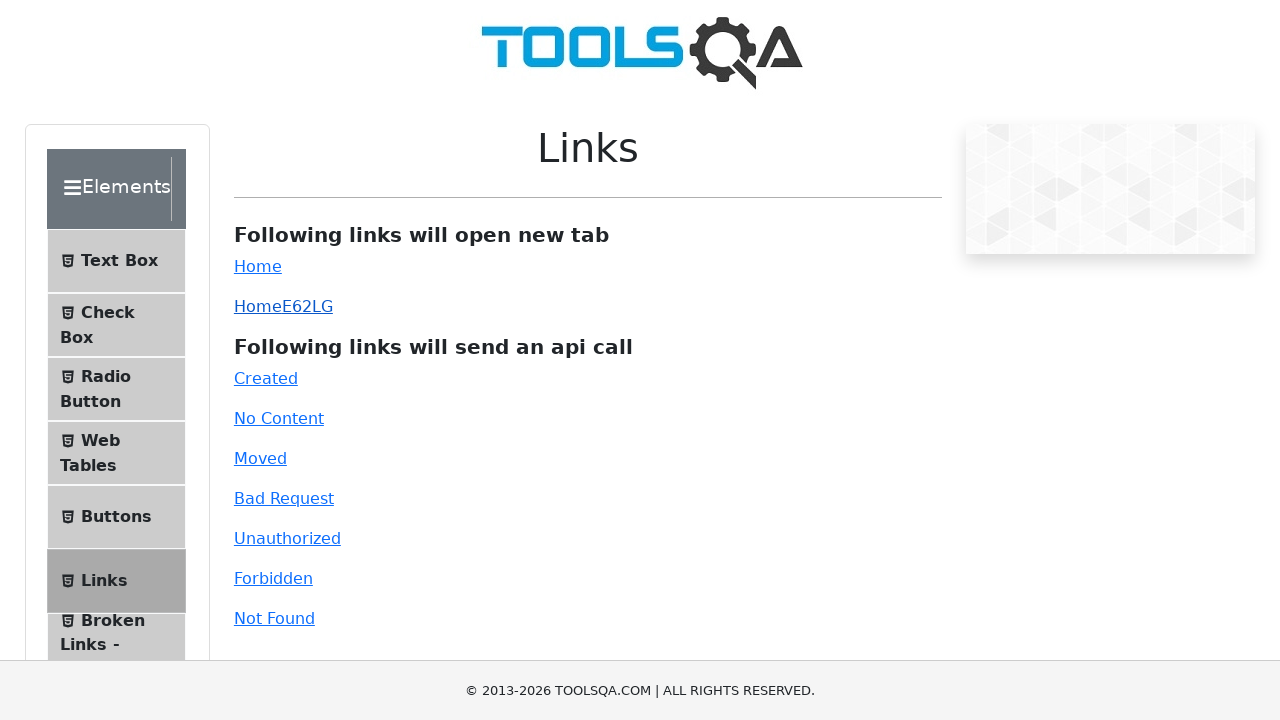

Clicked Created API link at (266, 378) on #created
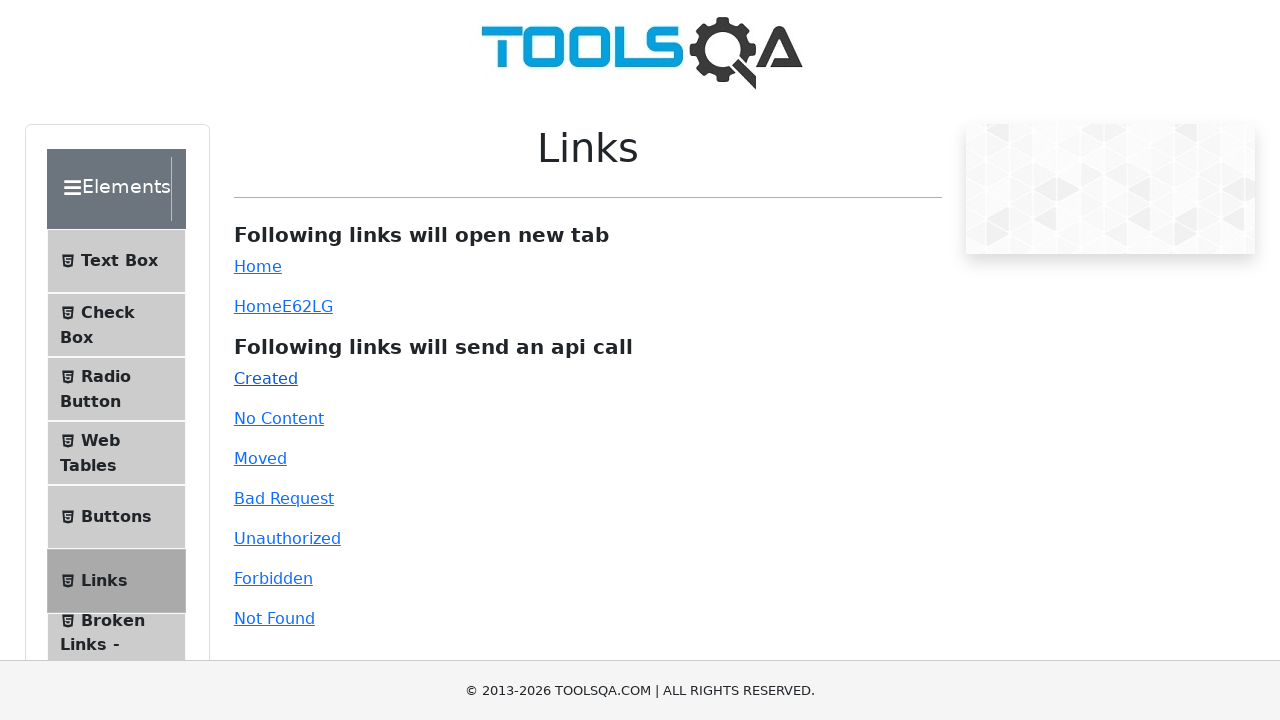

Link response element loaded
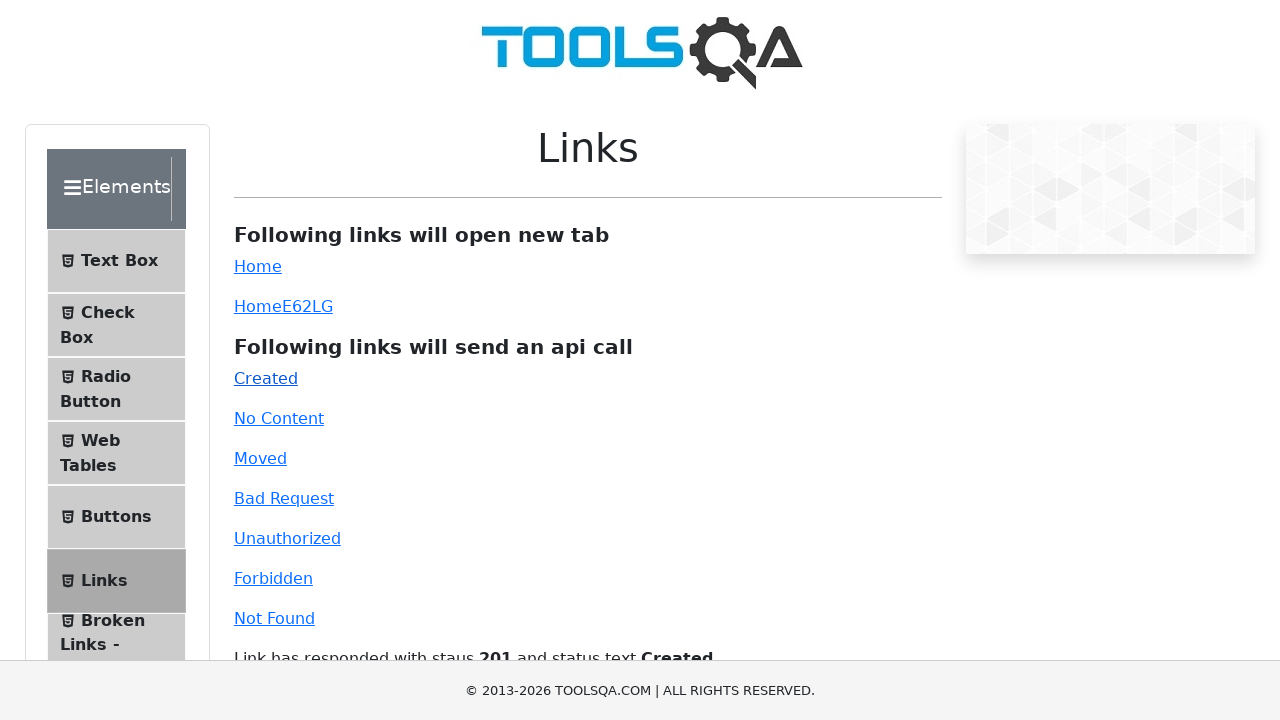

Located link response element containing status code
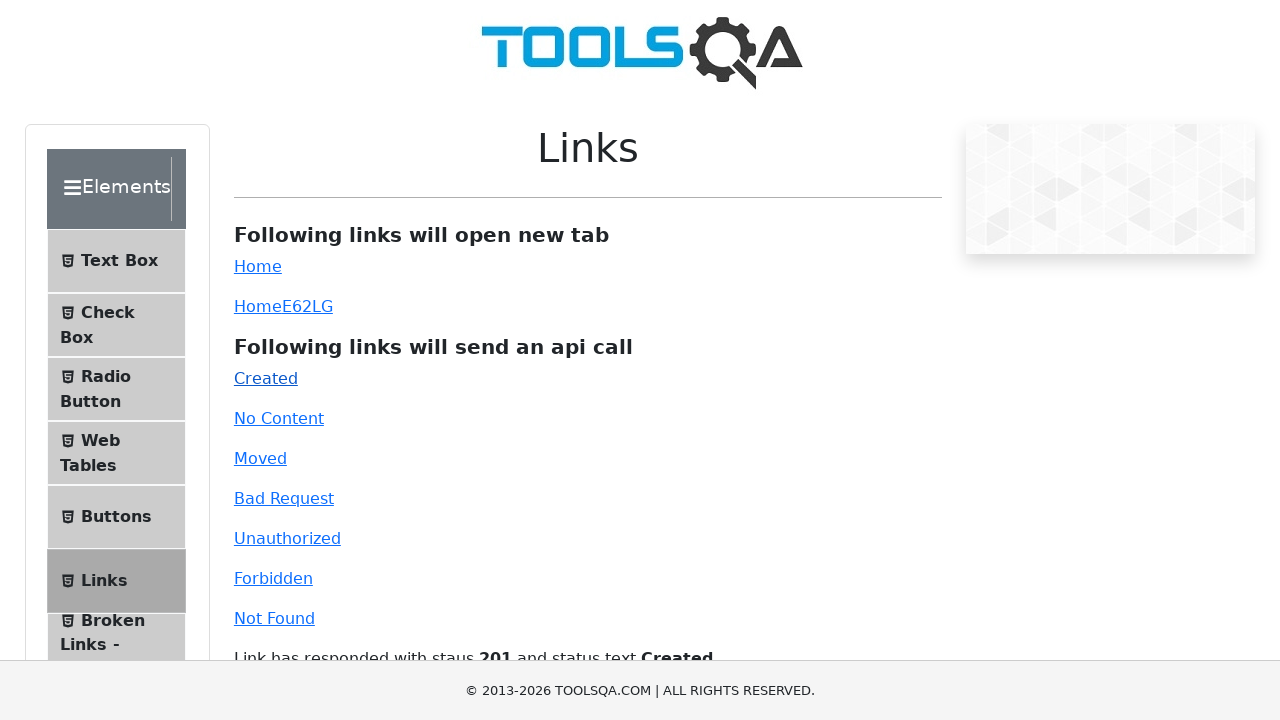

Scrolled link response element into view
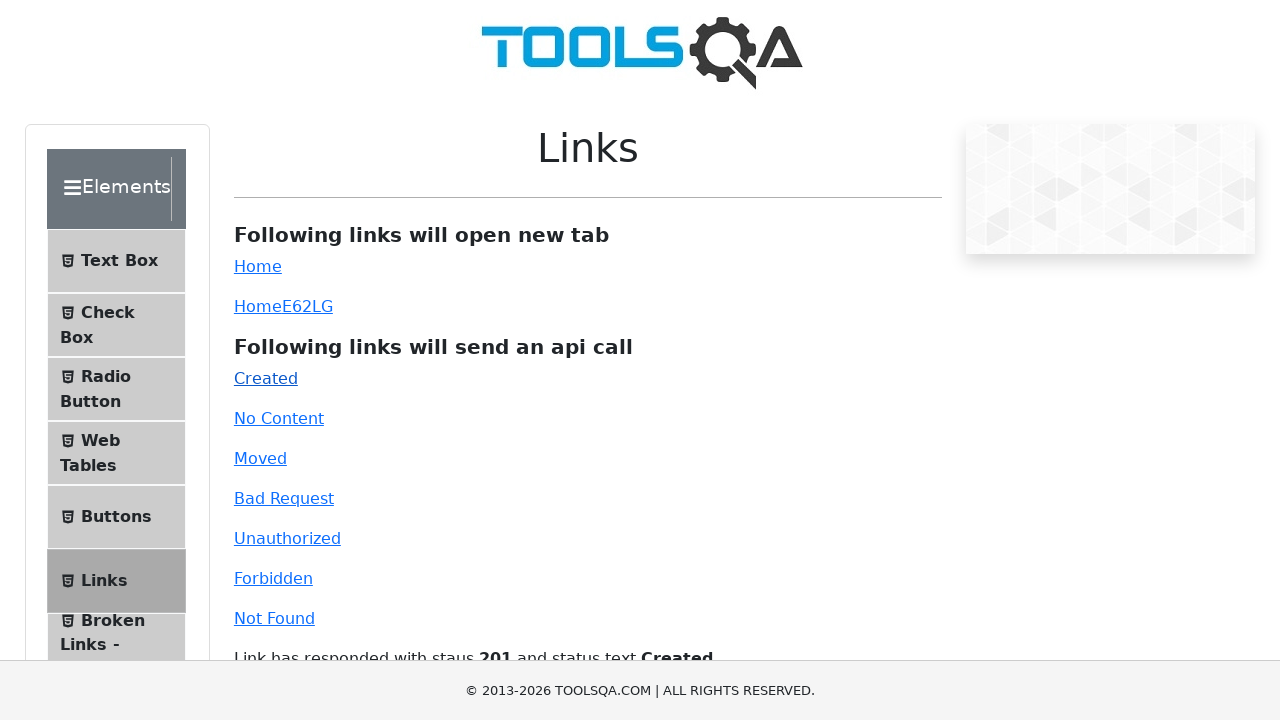

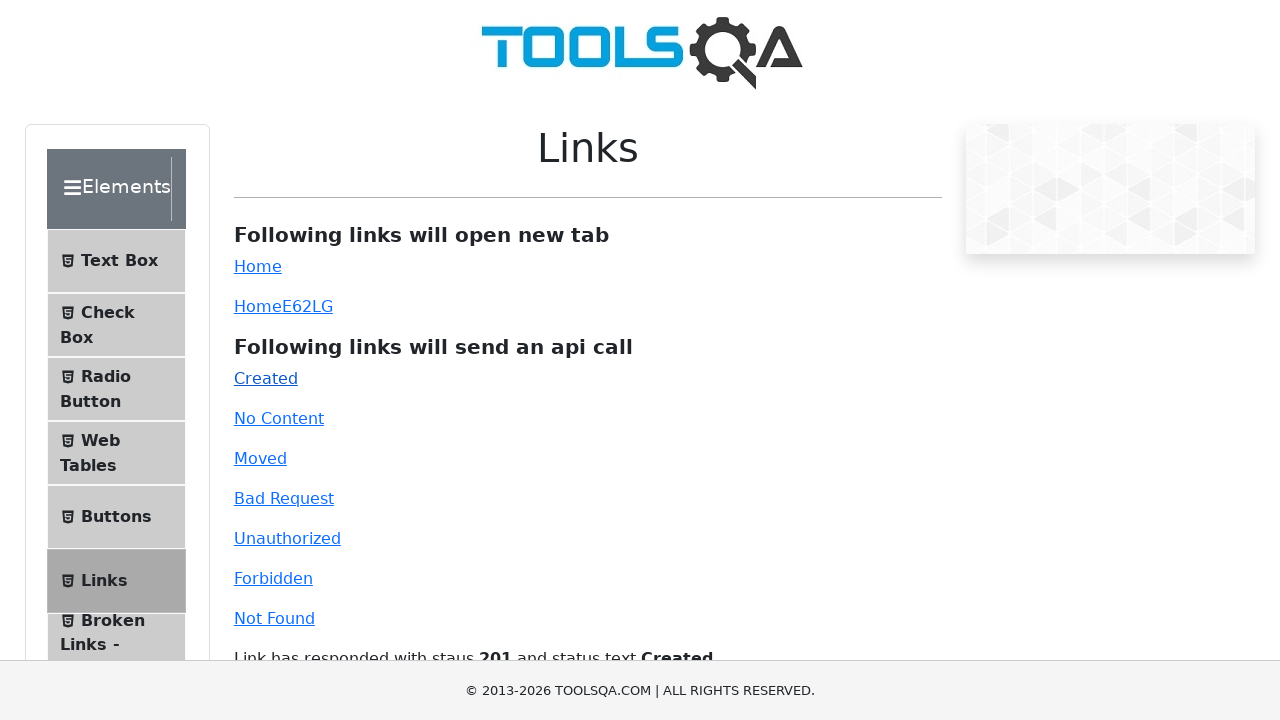